Tests checkbox, dropdown, and alert functionality on a practice automation page by selecting a checkbox option, using that value to select from a dropdown, entering it in a text field, and verifying an alert contains the expected text.

Starting URL: https://www.rahulshettyacademy.com/AutomationPractice/

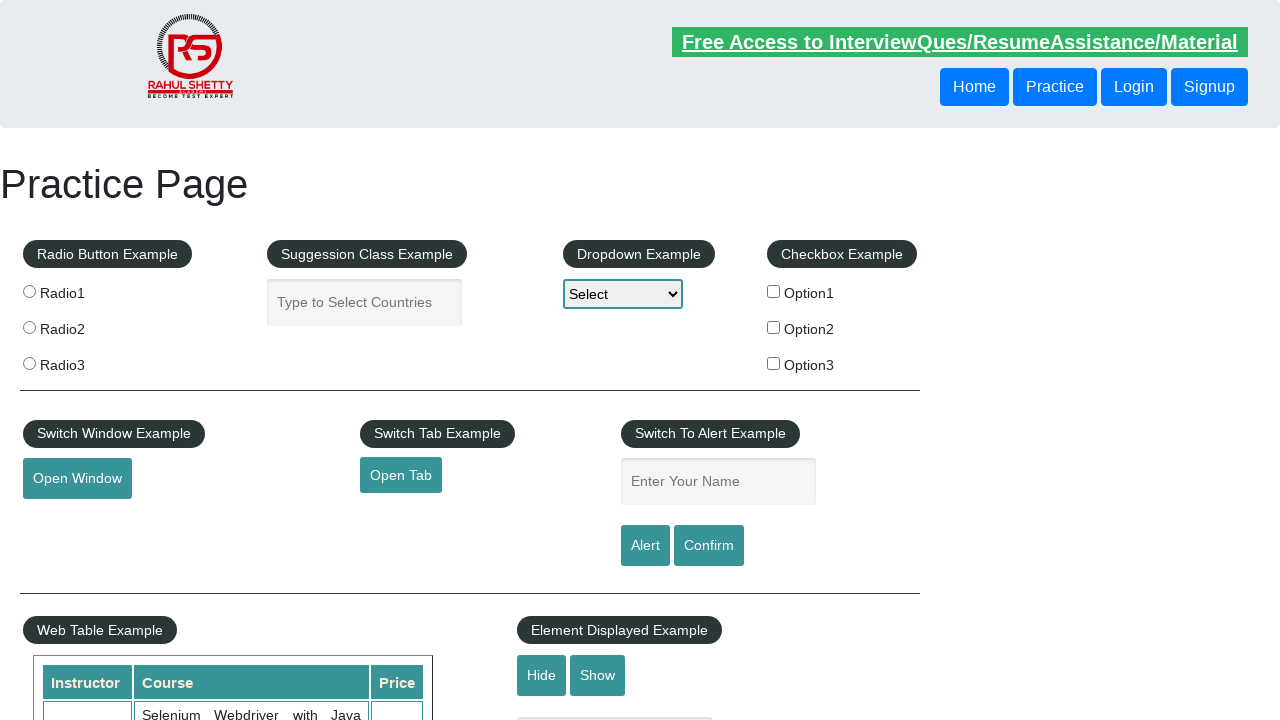

Located checkbox section
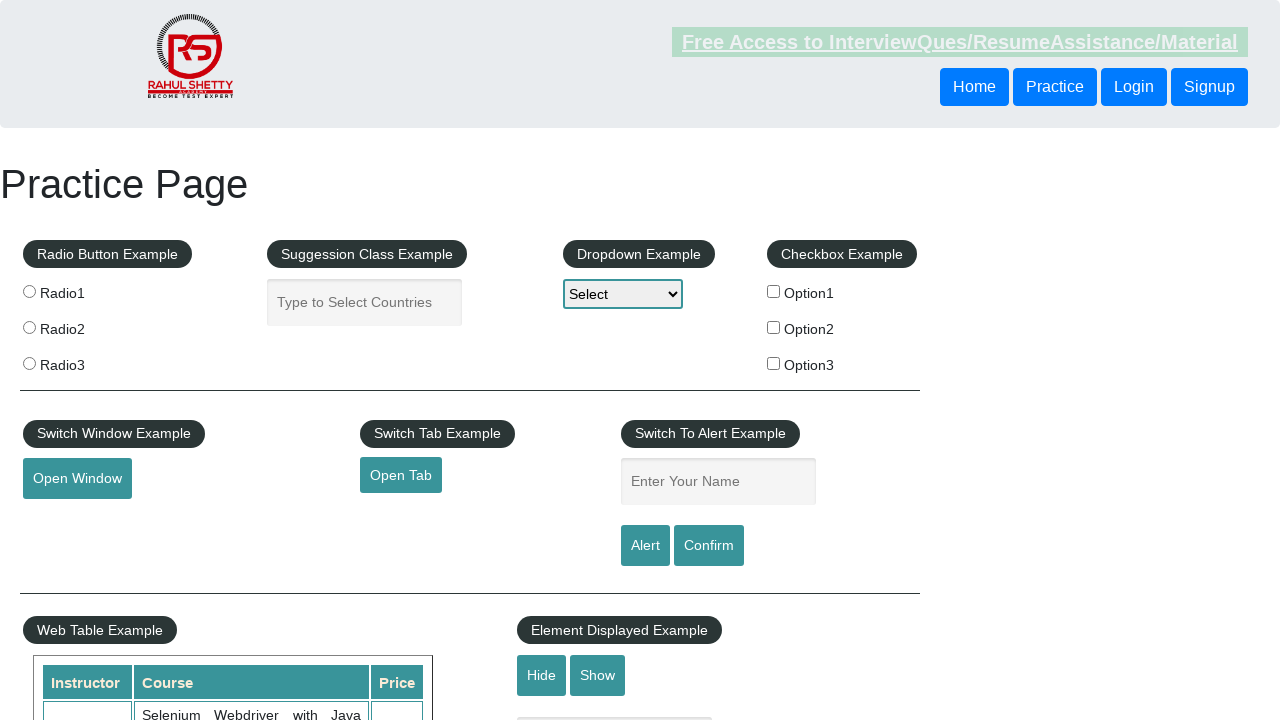

Located all checkbox options
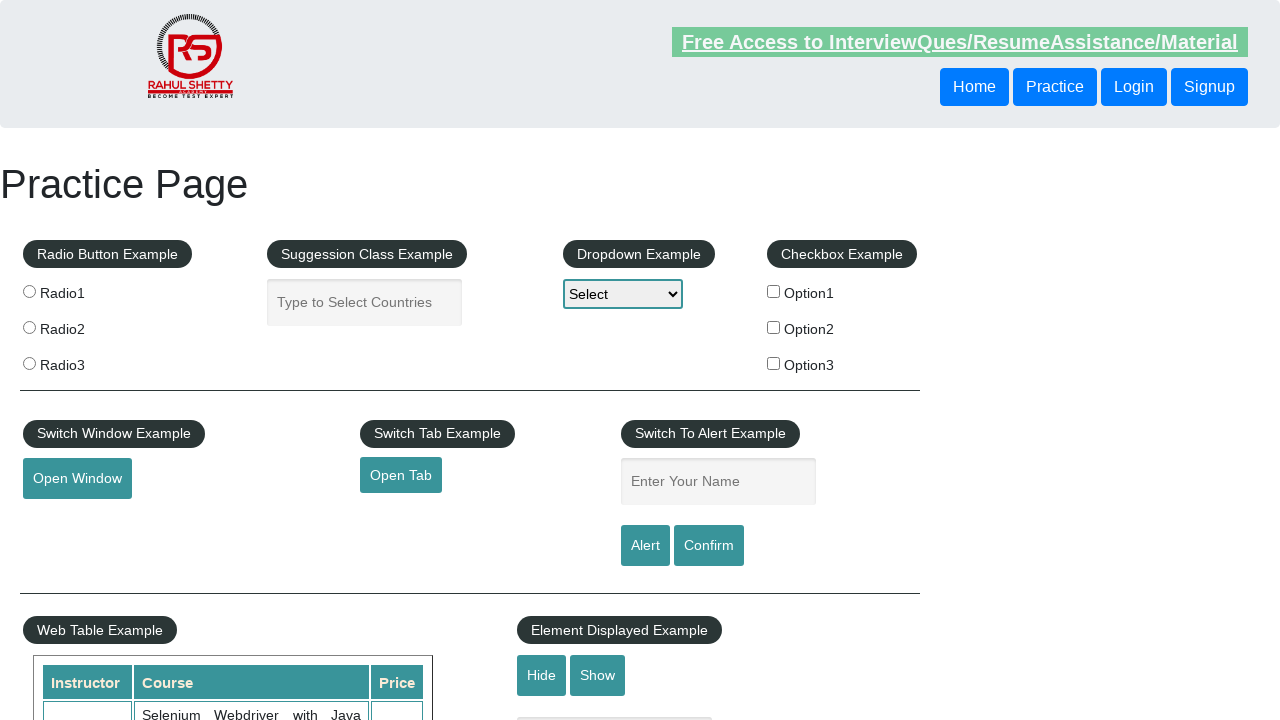

Retrieved value 'option3' from third checkbox
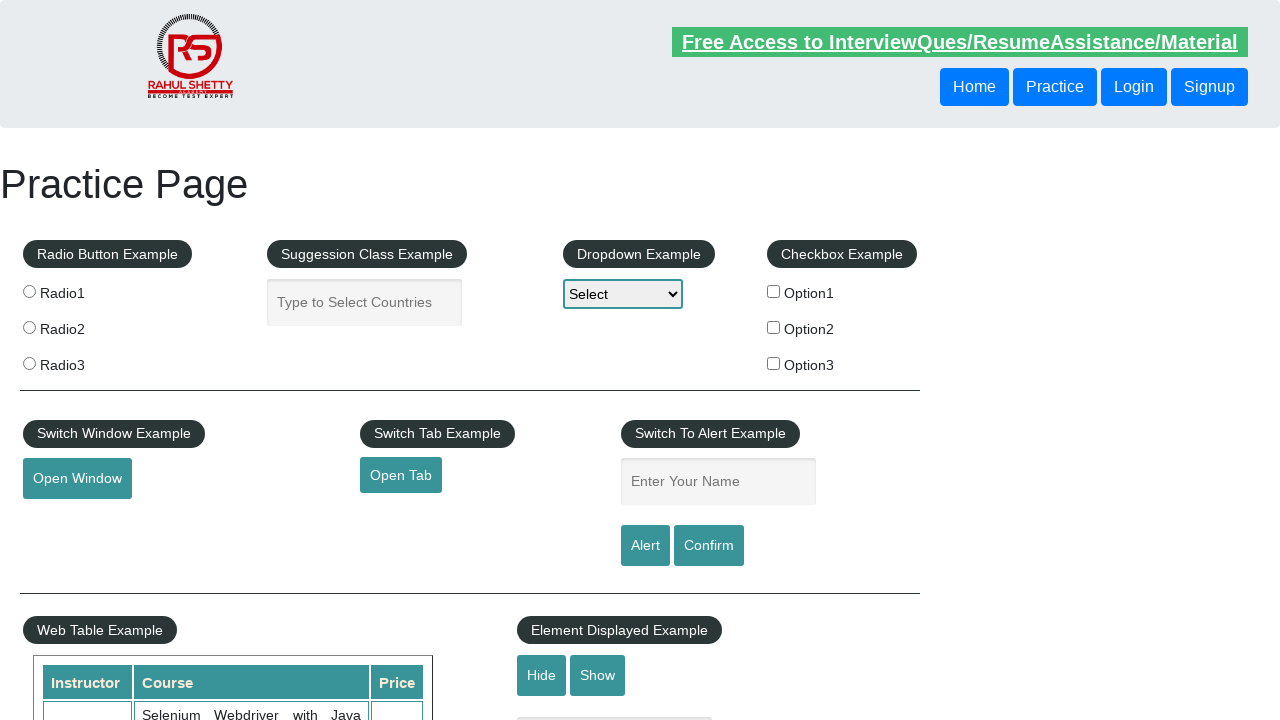

Clicked third checkbox with value 'option3' at (774, 363) on div#checkbox-example >> input[type='checkbox'] >> nth=2
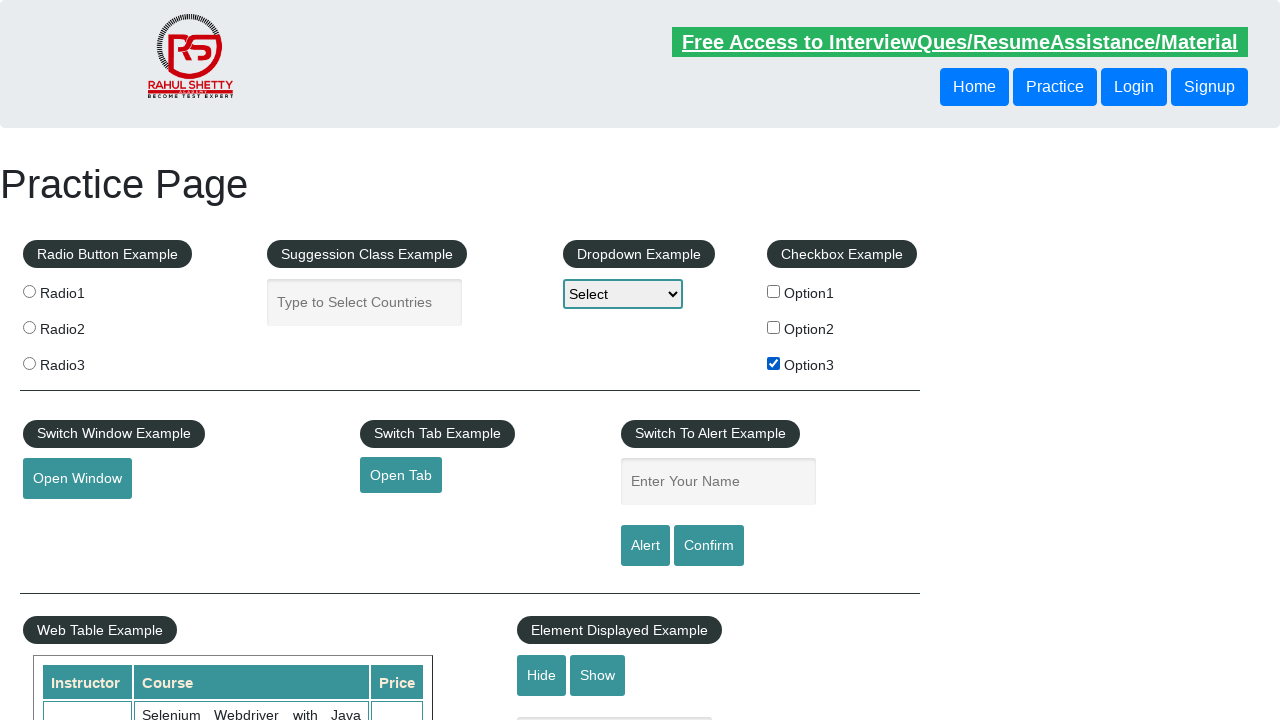

Located dropdown element
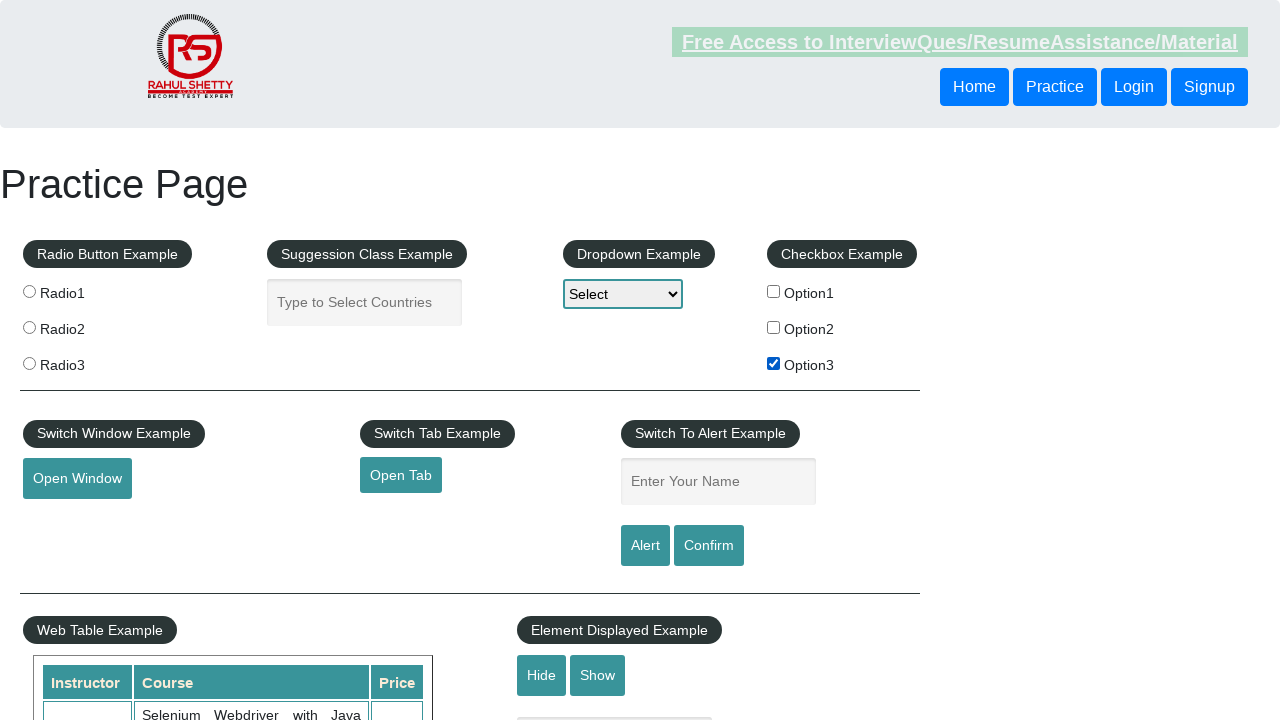

Clicked dropdown to open it at (623, 294) on select#dropdown-class-example
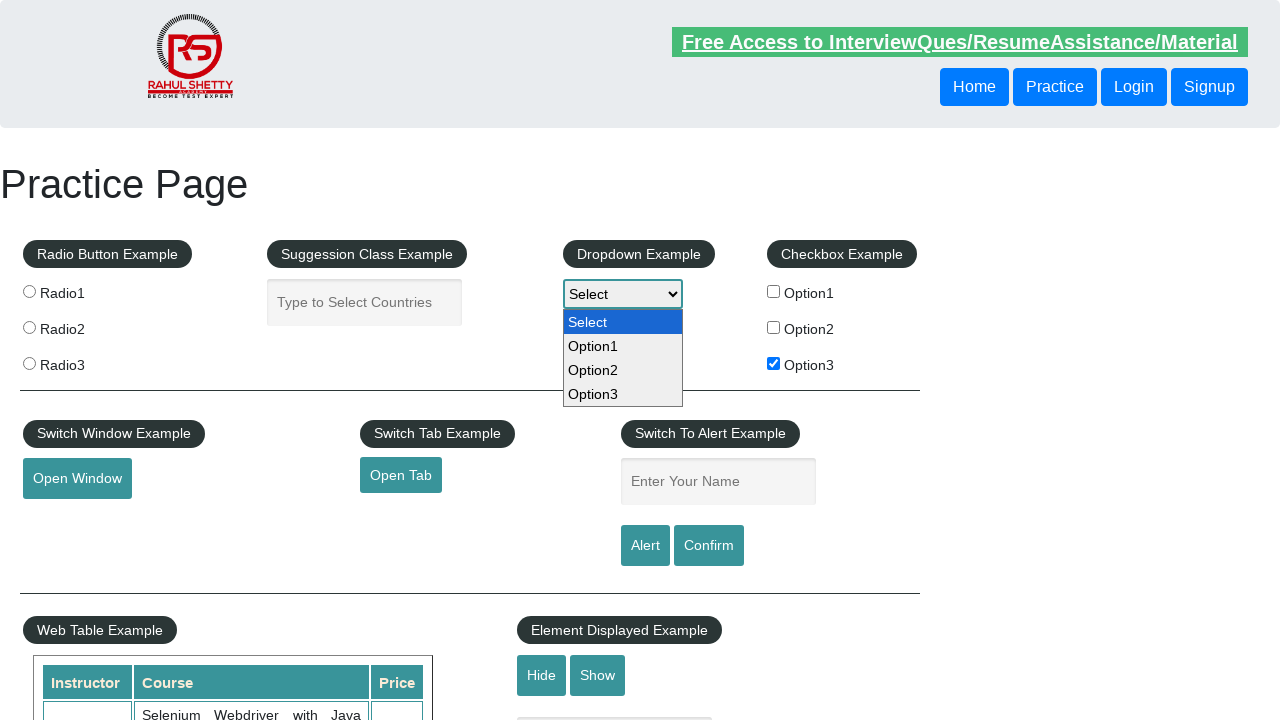

Selected dropdown option with value 'option3' on select#dropdown-class-example
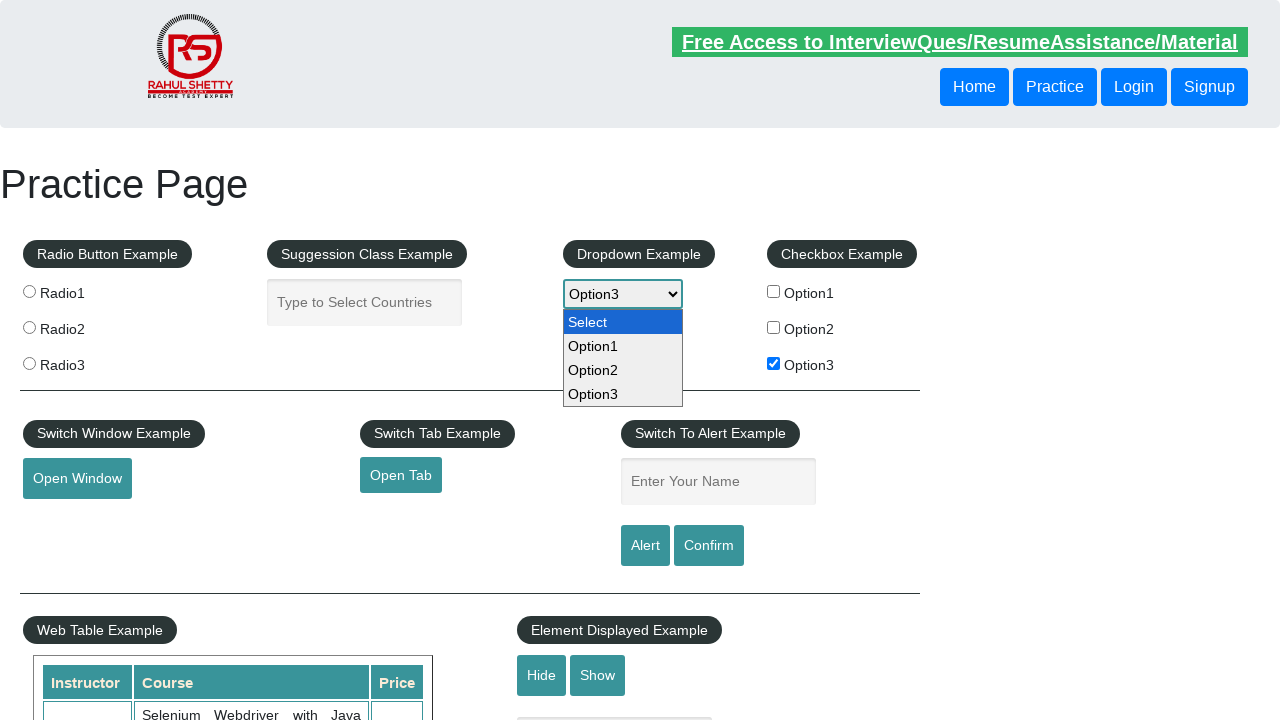

Located text field
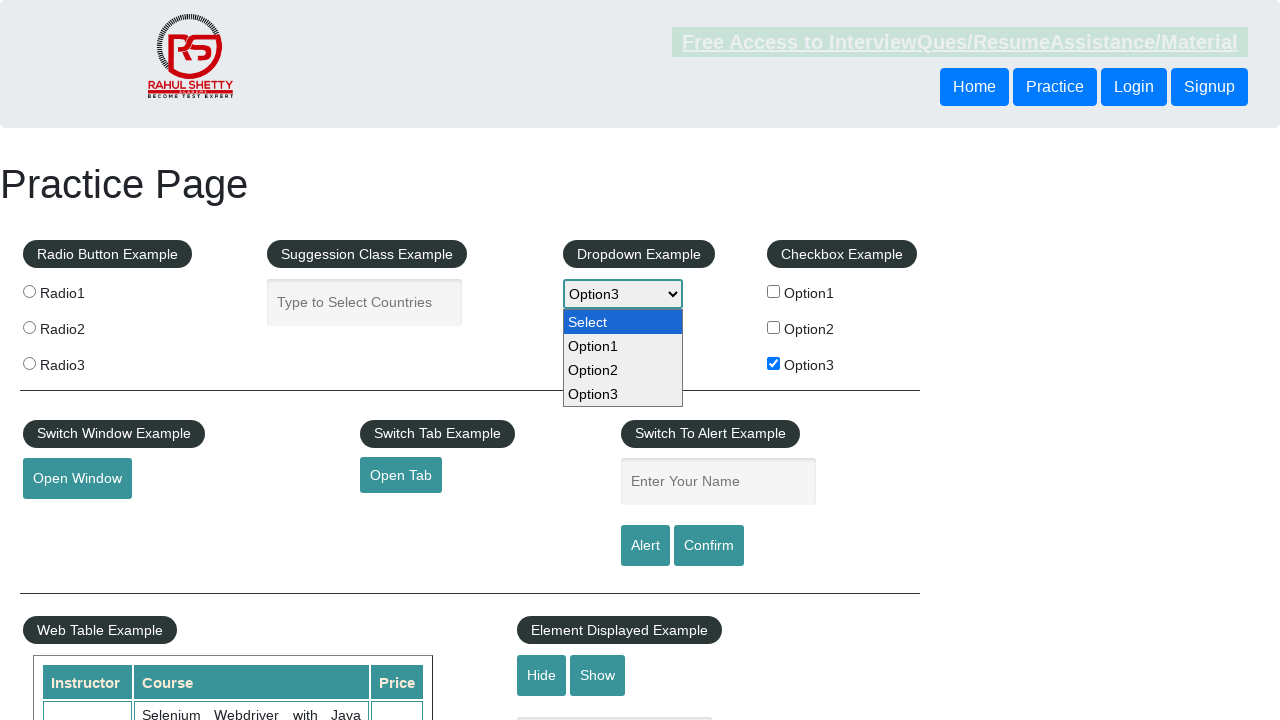

Clicked text field to focus it at (718, 482) on input#name
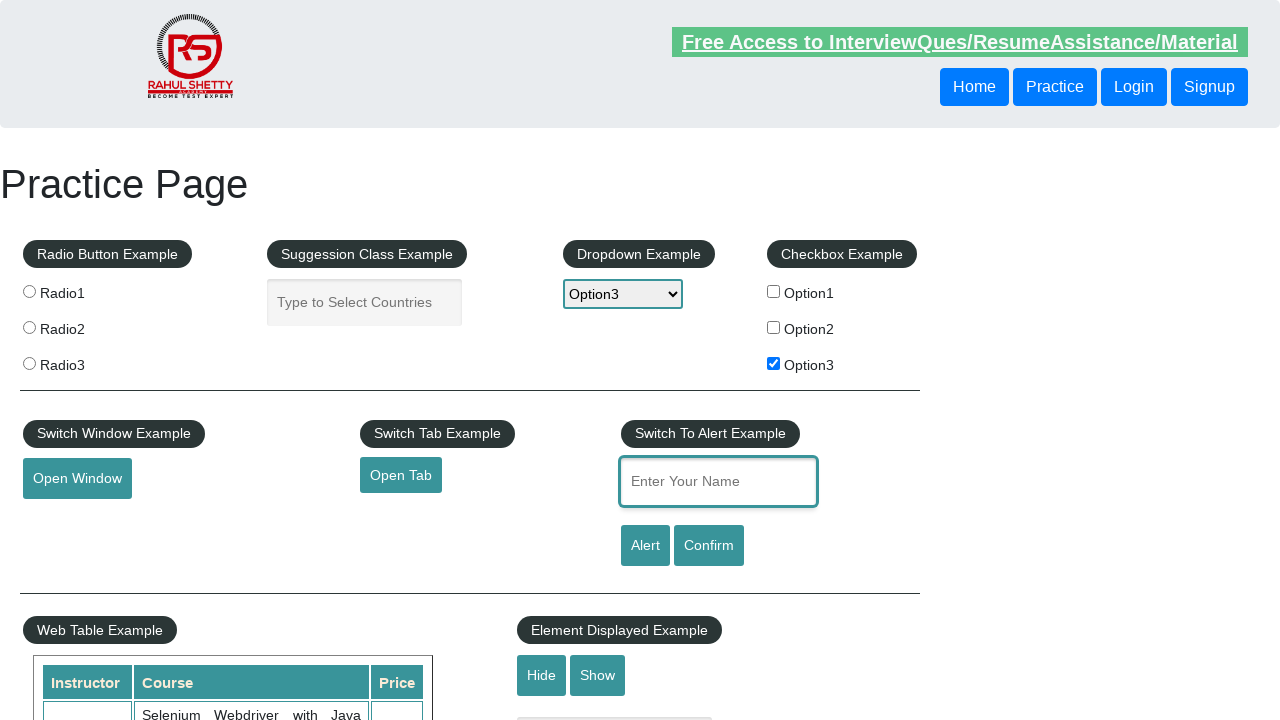

Filled text field with value 'option3' on input#name
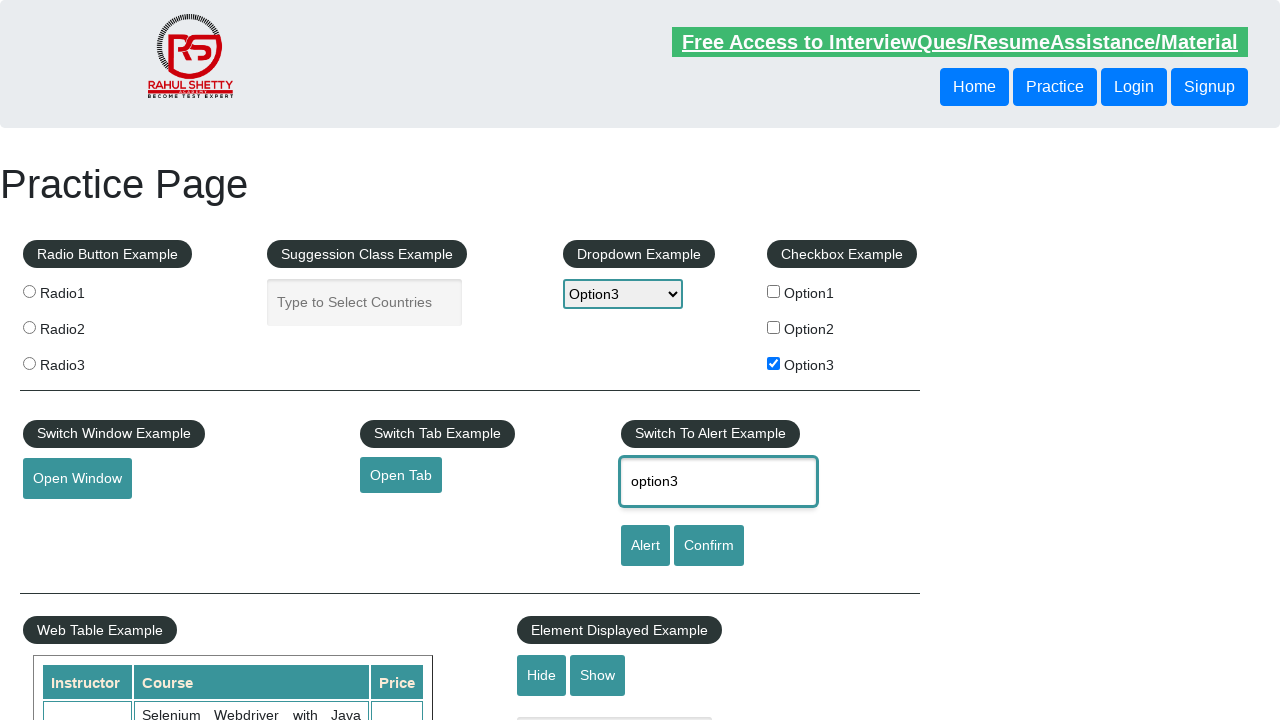

Clicked alert button at (645, 546) on #alertbtn
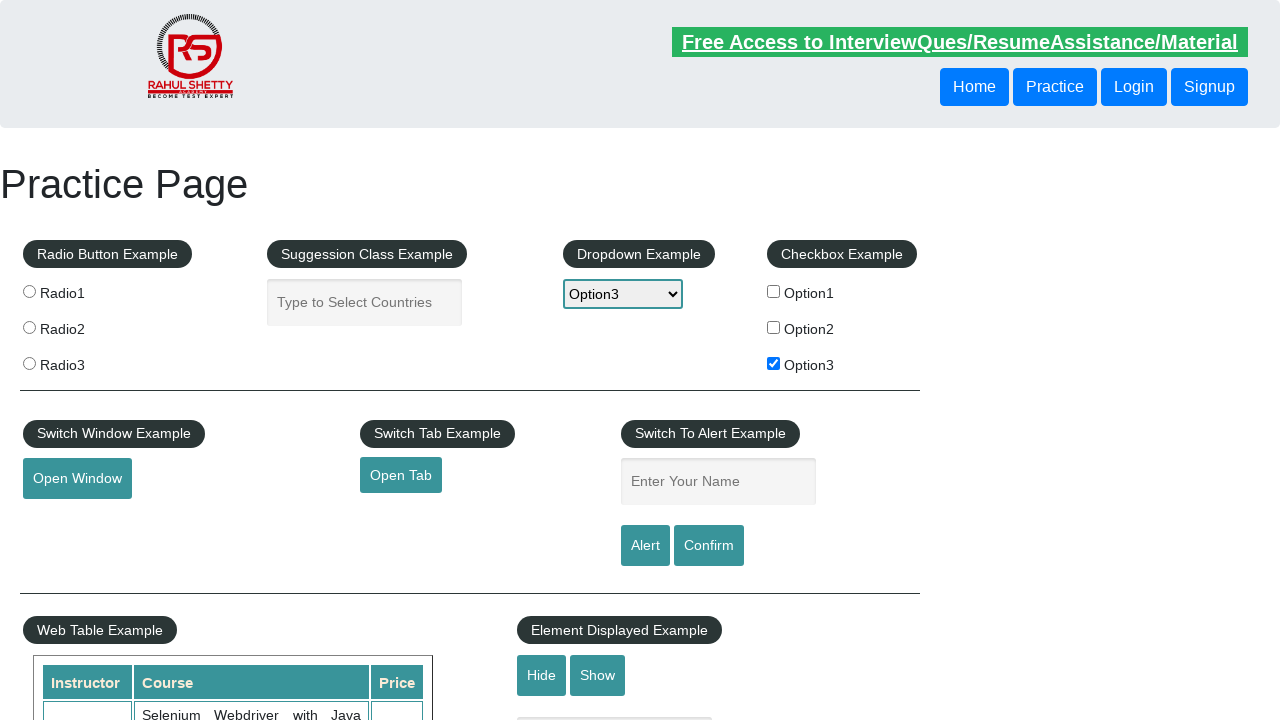

Registered dialog handler to accept alerts
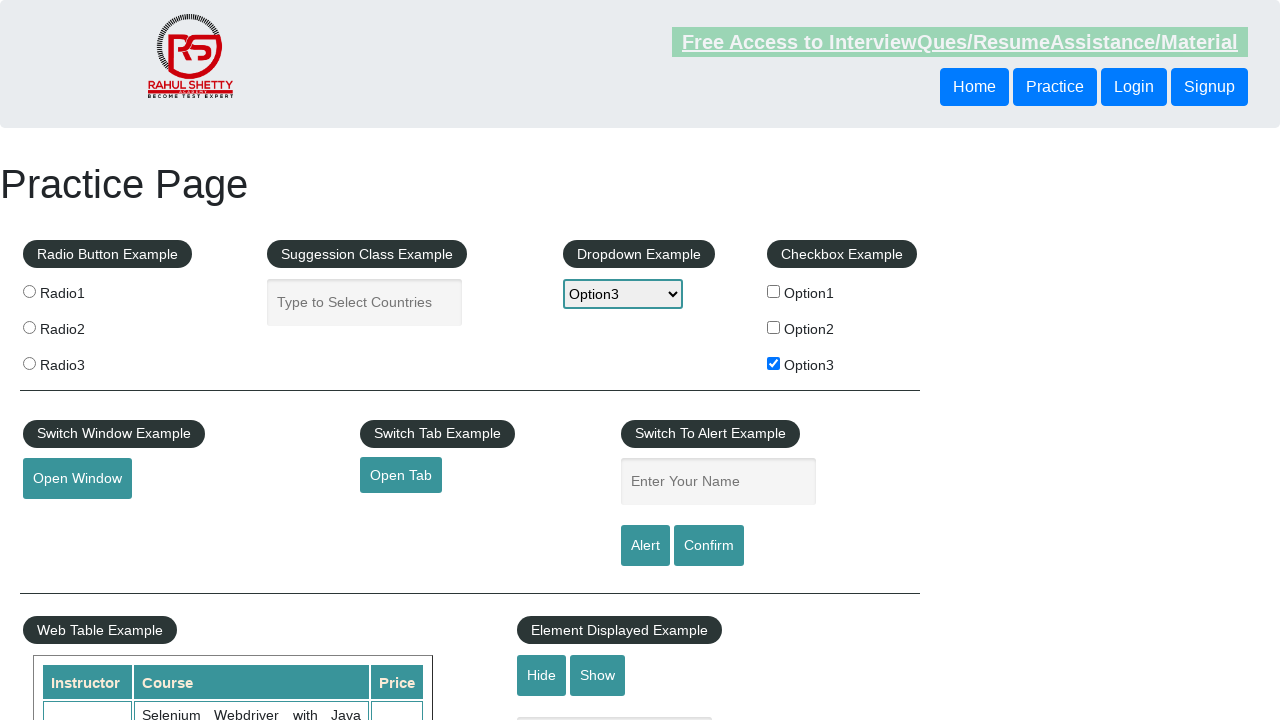

Waited for alert to appear and be handled
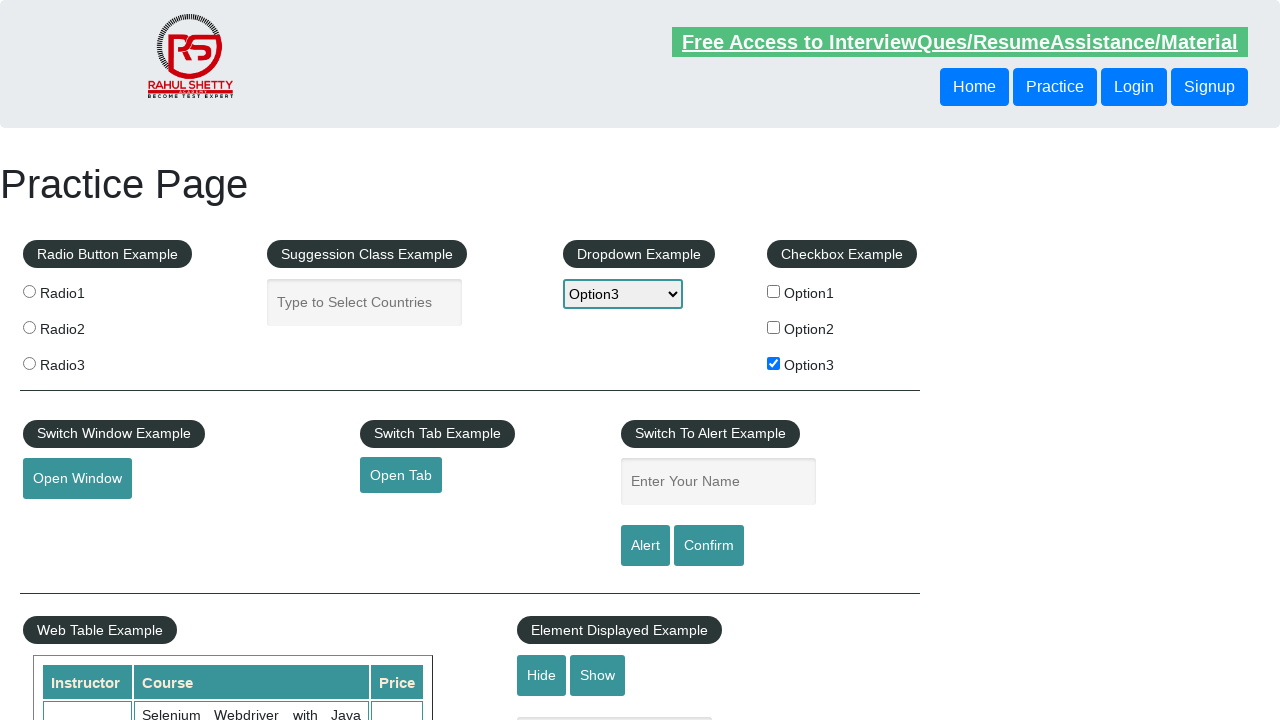

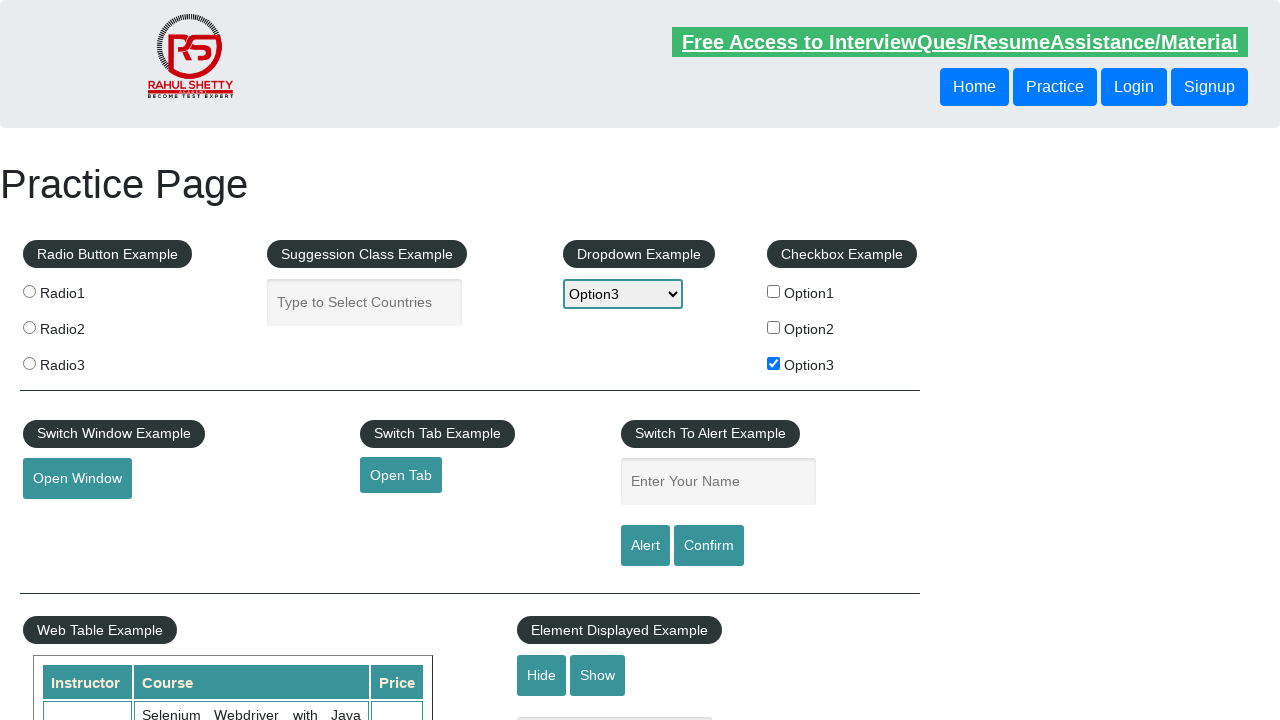